Tests navigation with custom timeout settings by navigating to a GitHub page and performing back, forward, and reload operations

Starting URL: https://github.com/hardkoded/puppeteer-sharp

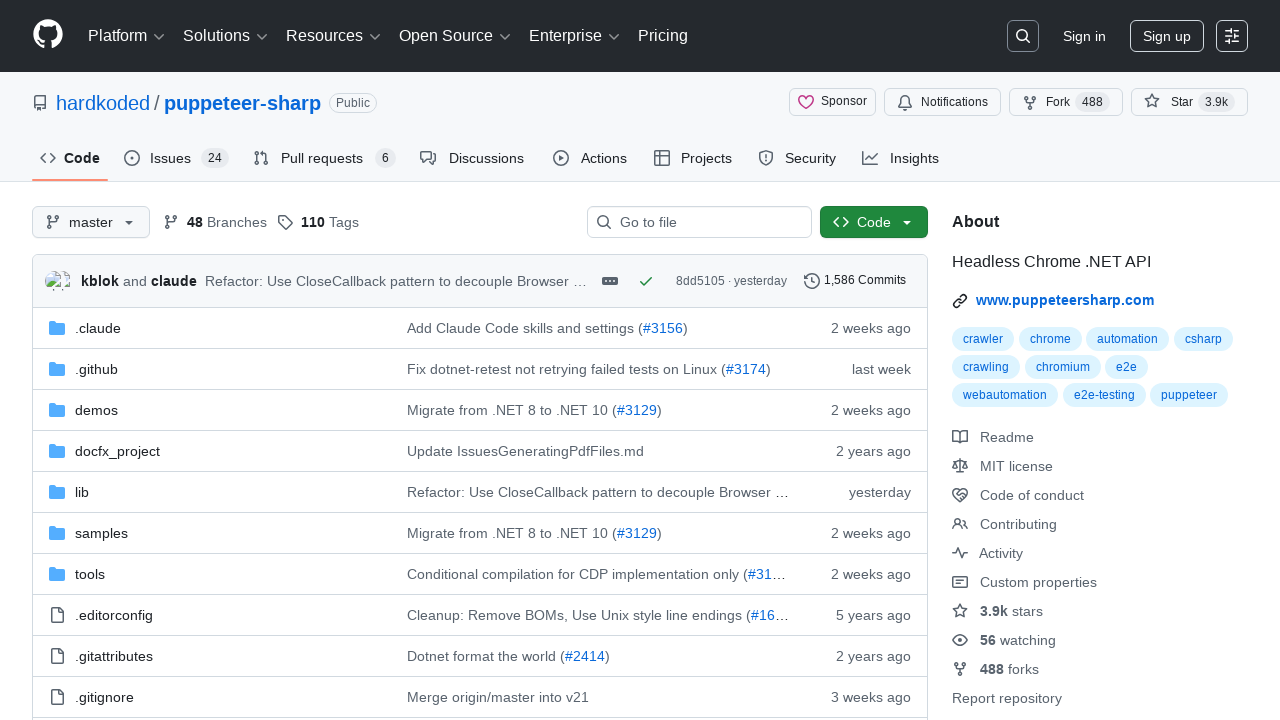

Navigated back with 30 second timeout
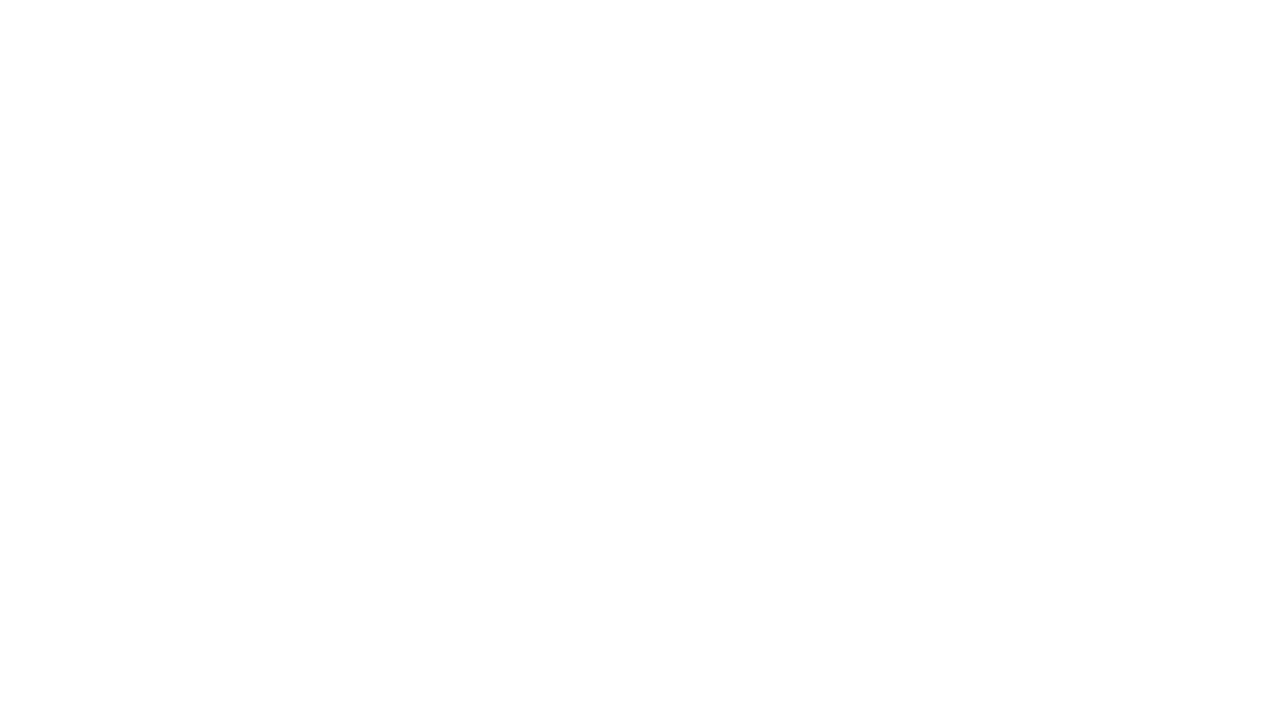

Navigated forward with 30 second timeout
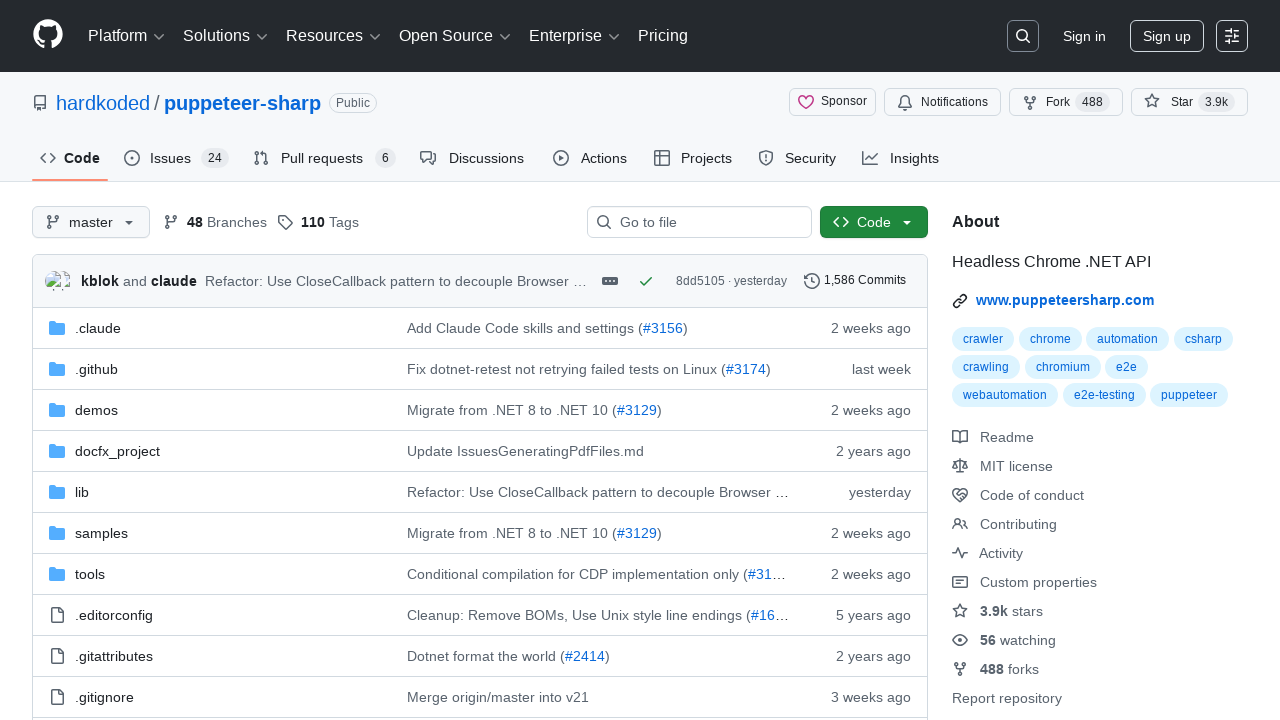

Reloaded page with 30 second timeout
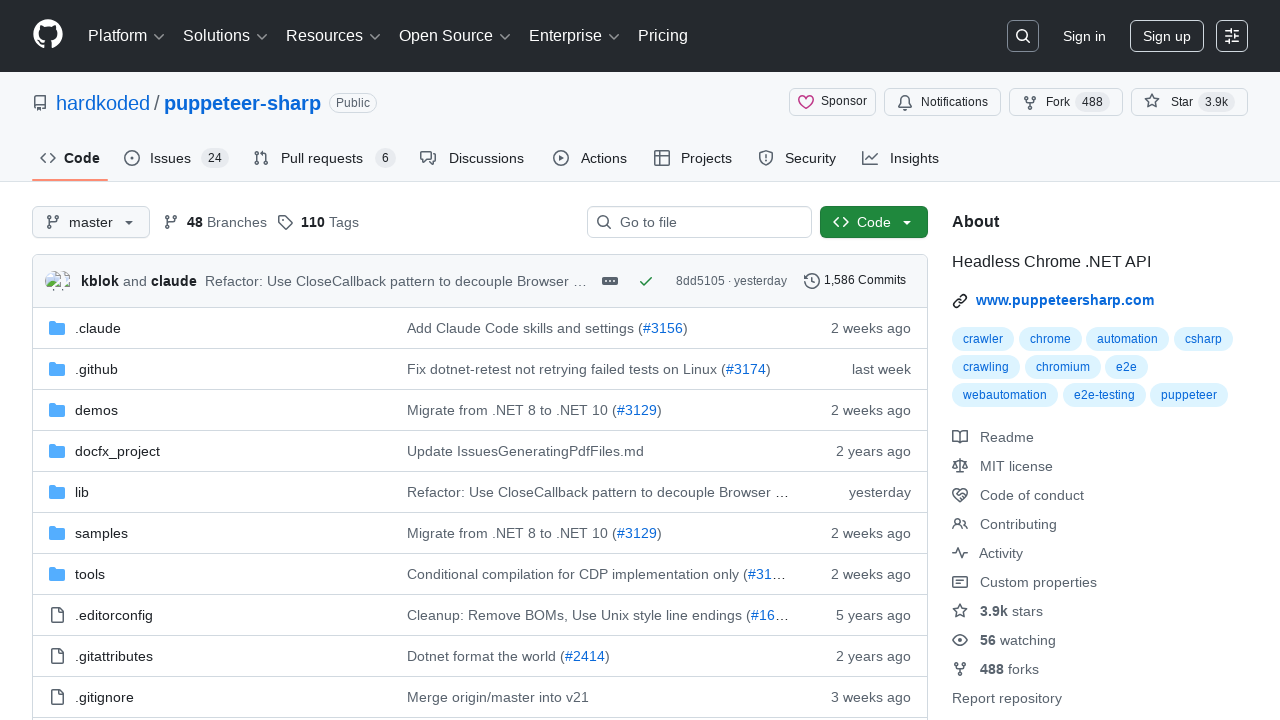

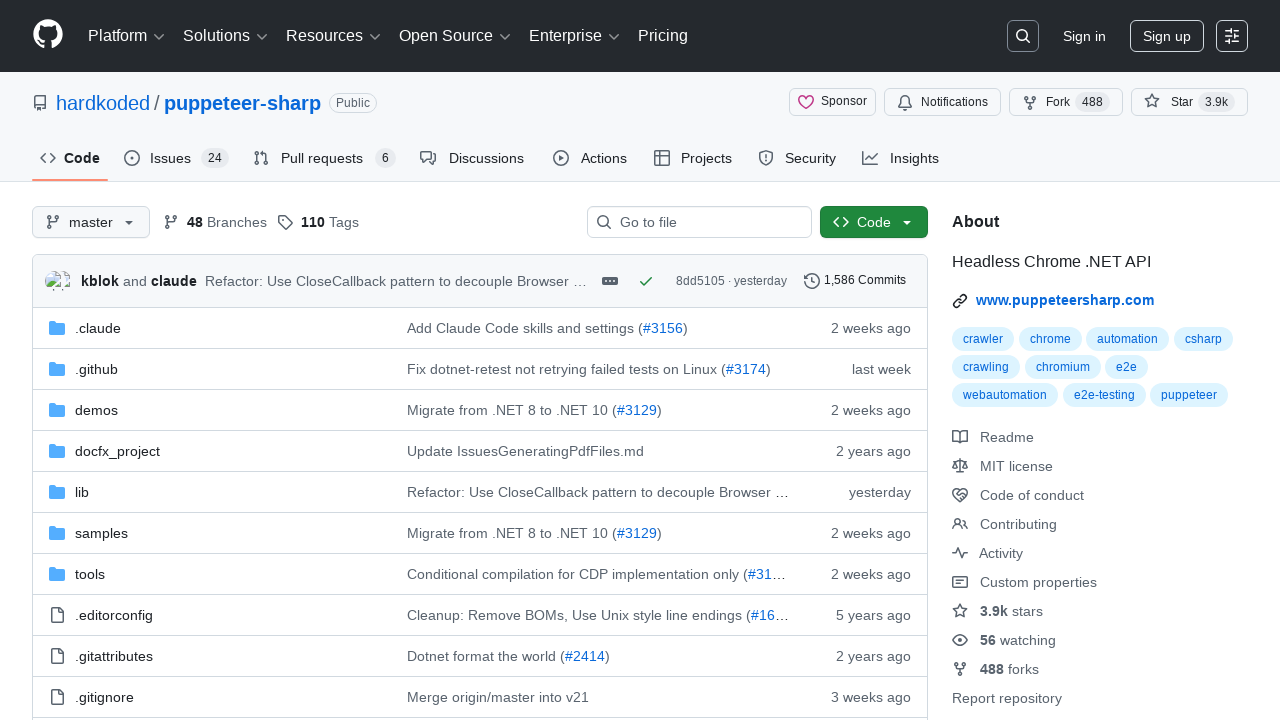